Navigates to MTS Belarus website and verifies that the online recharge section contains the expected title text about commission-free recharge.

Starting URL: https://www.mts.by

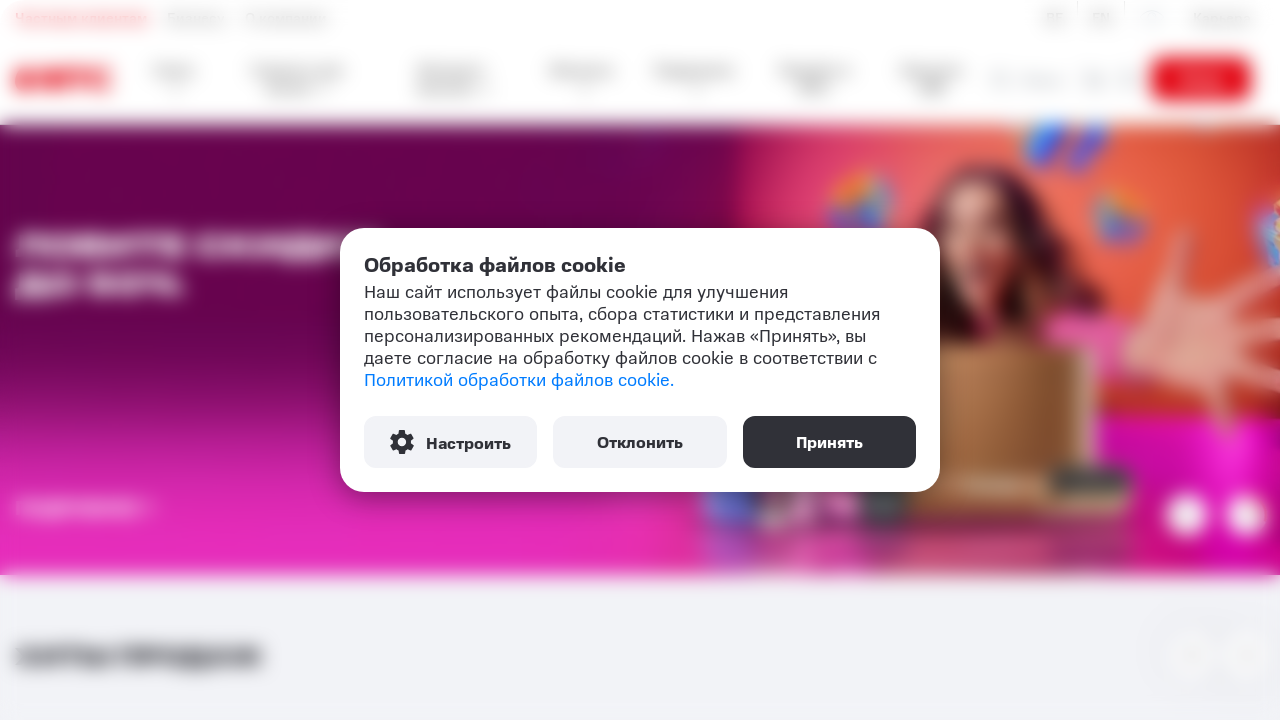

Navigated to MTS Belarus website
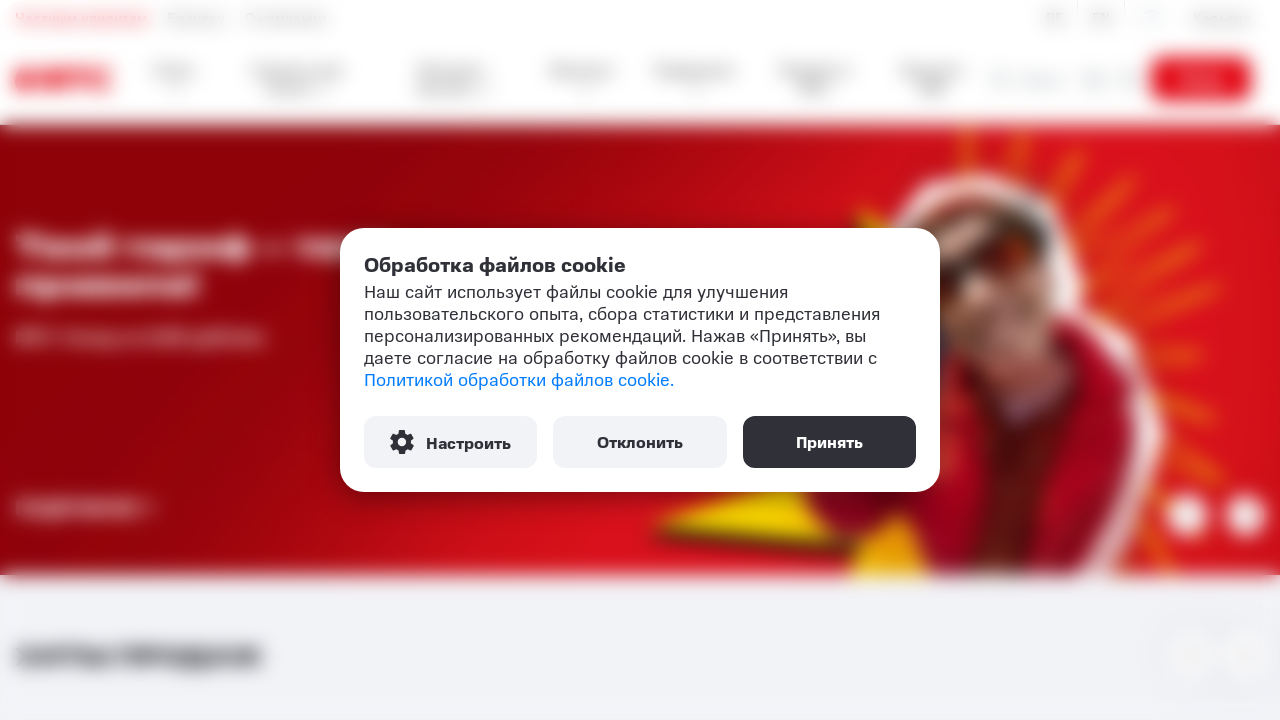

Online recharge block title element loaded
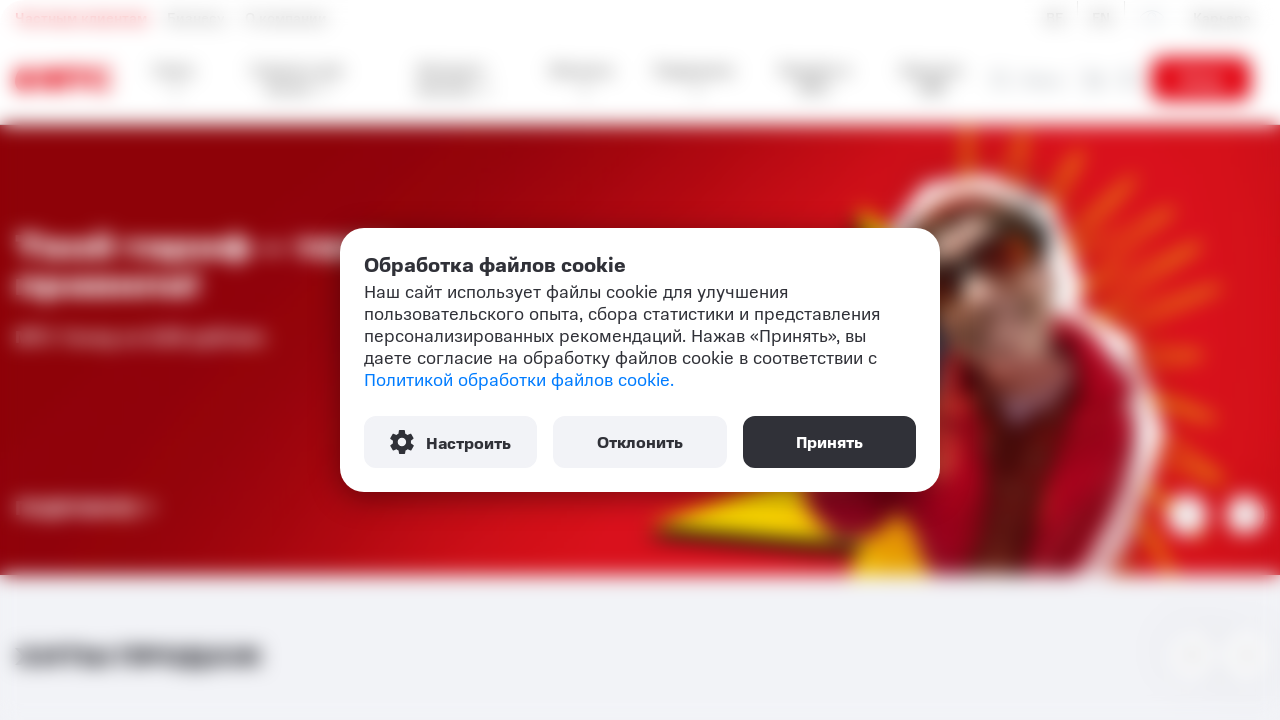

Retrieved recharge block title text
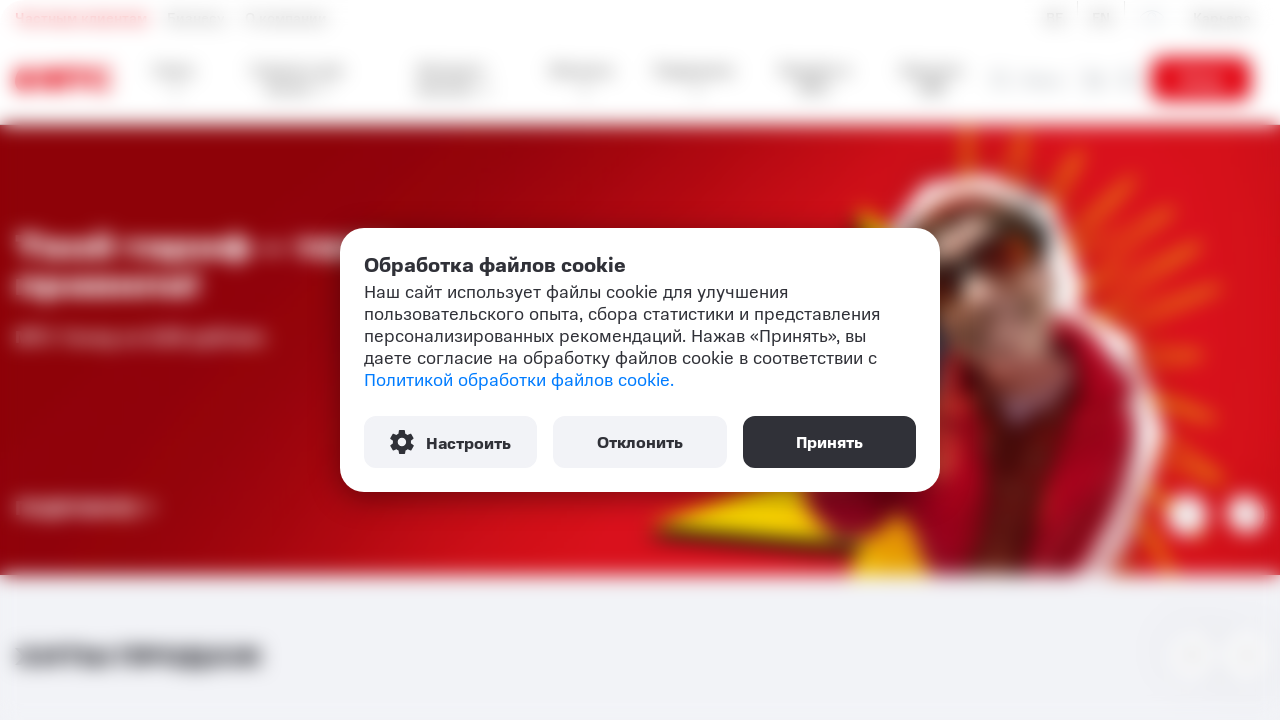

Verified that recharge block title contains 'Онлайн пополнение' and 'без комиссии'
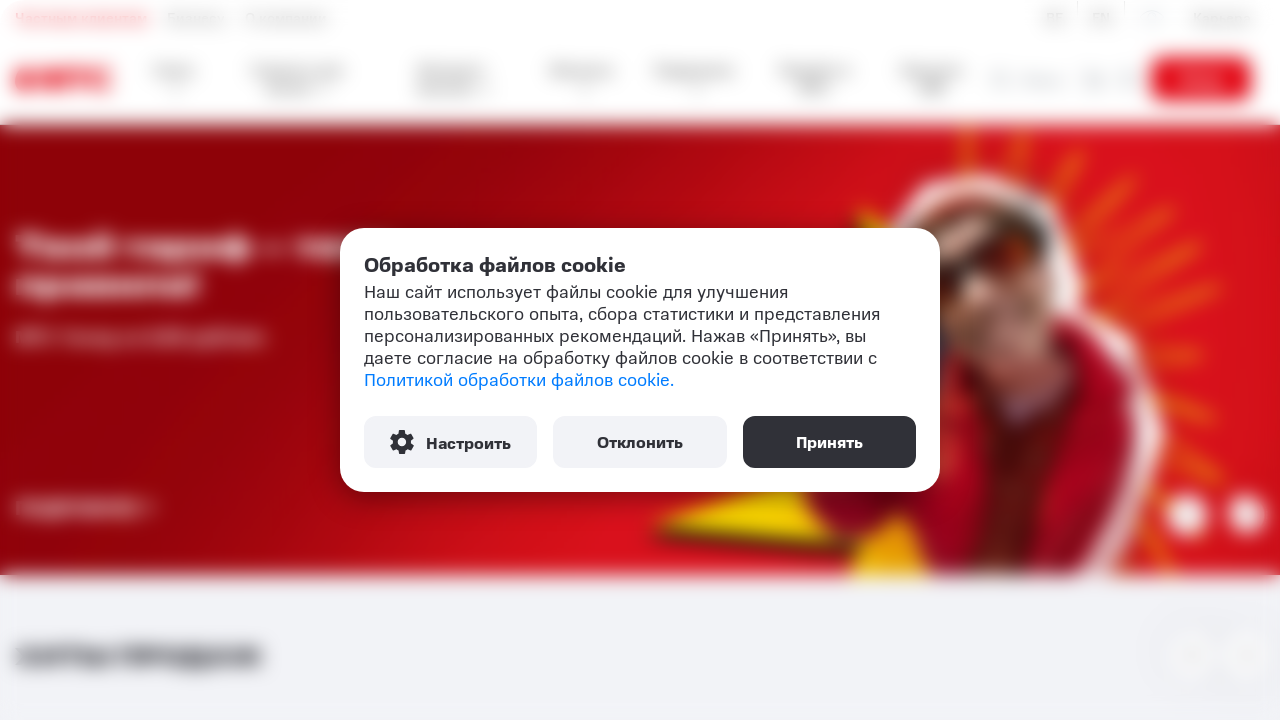

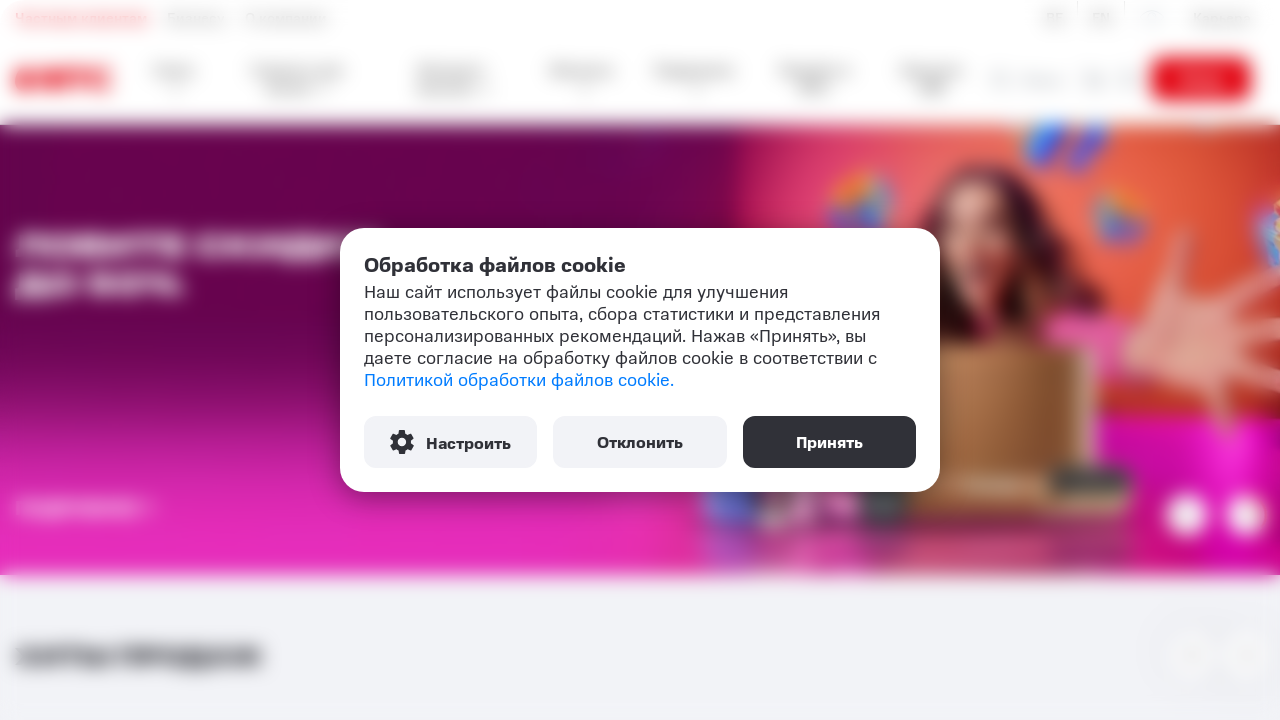